Tests that a saved change to an employee's name persists after switching between employees

Starting URL: https://devmountain-qa.github.io/employee-manager/1.2_Version/index.html

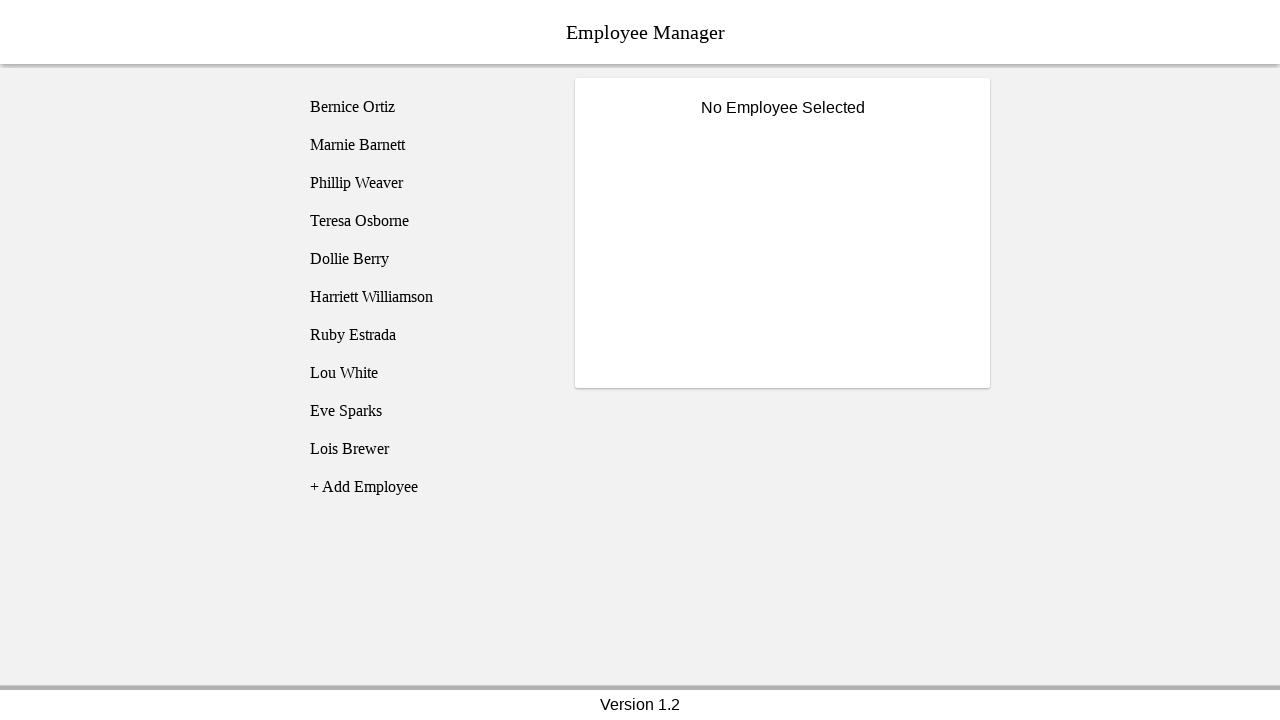

Clicked on Bernice Ortiz employee at (425, 107) on [name='employee1']
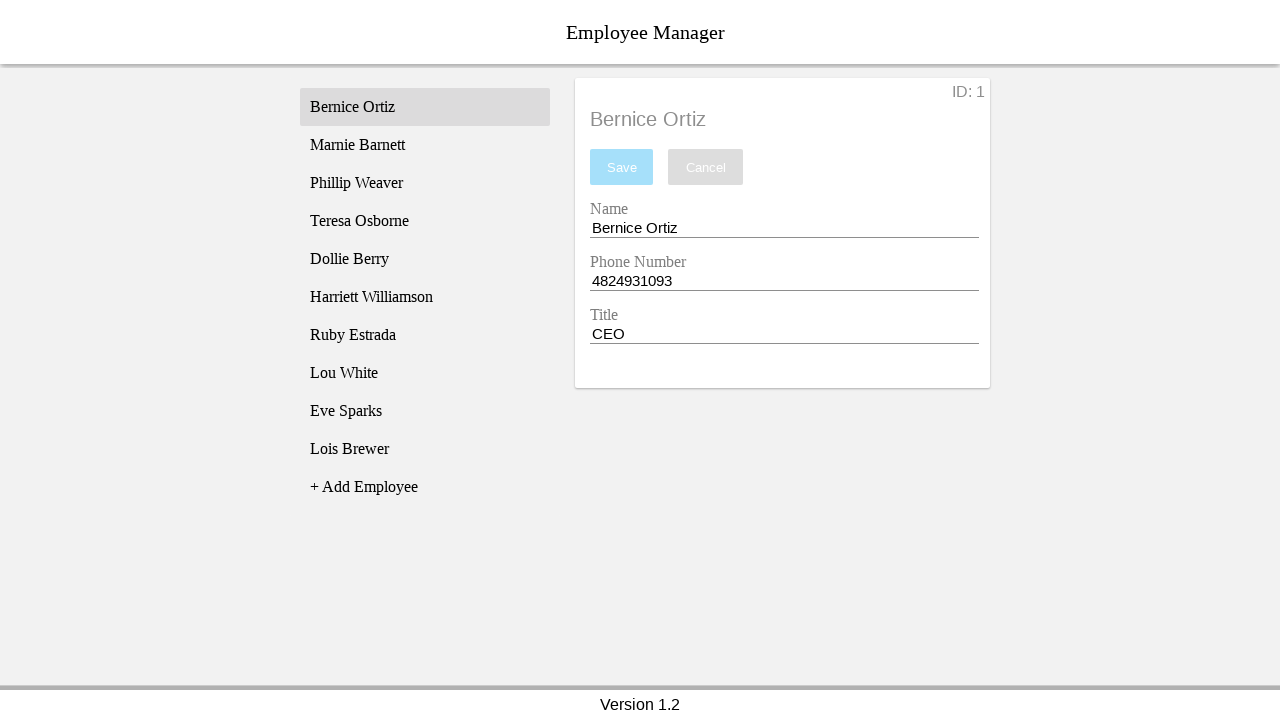

Name input field is now visible
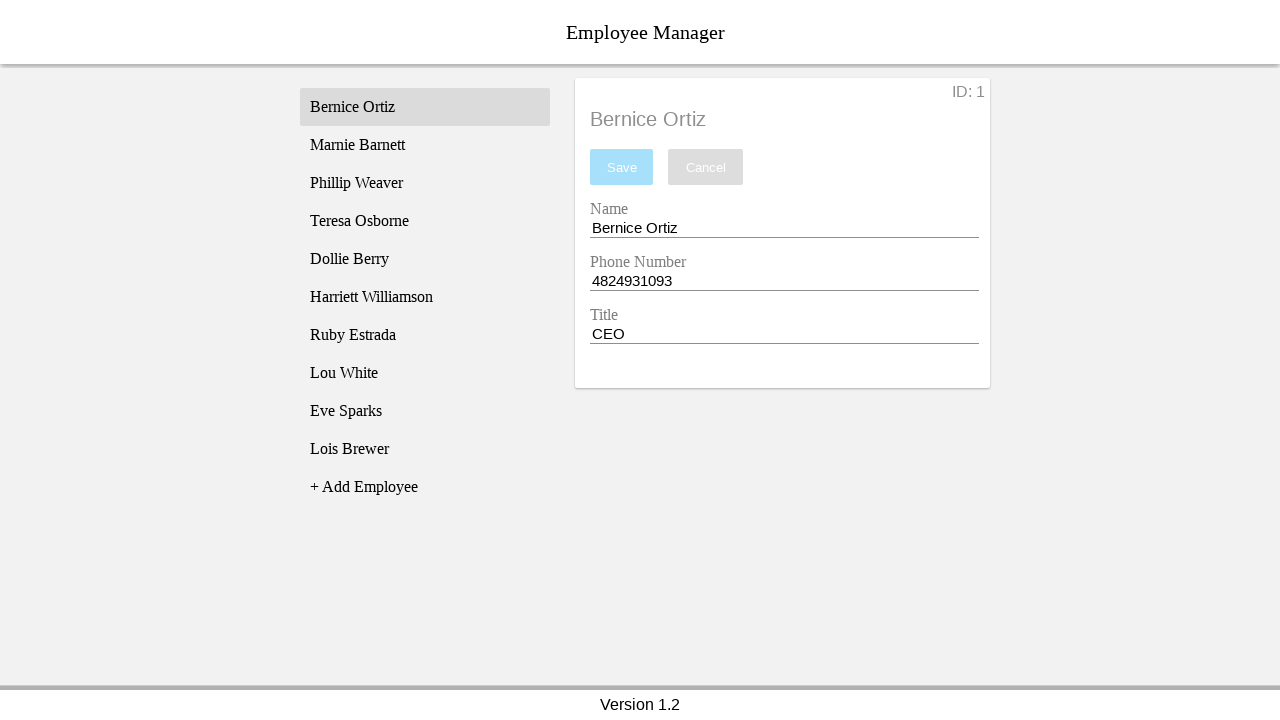

Filled name field with 'Test Name' on [name='nameEntry']
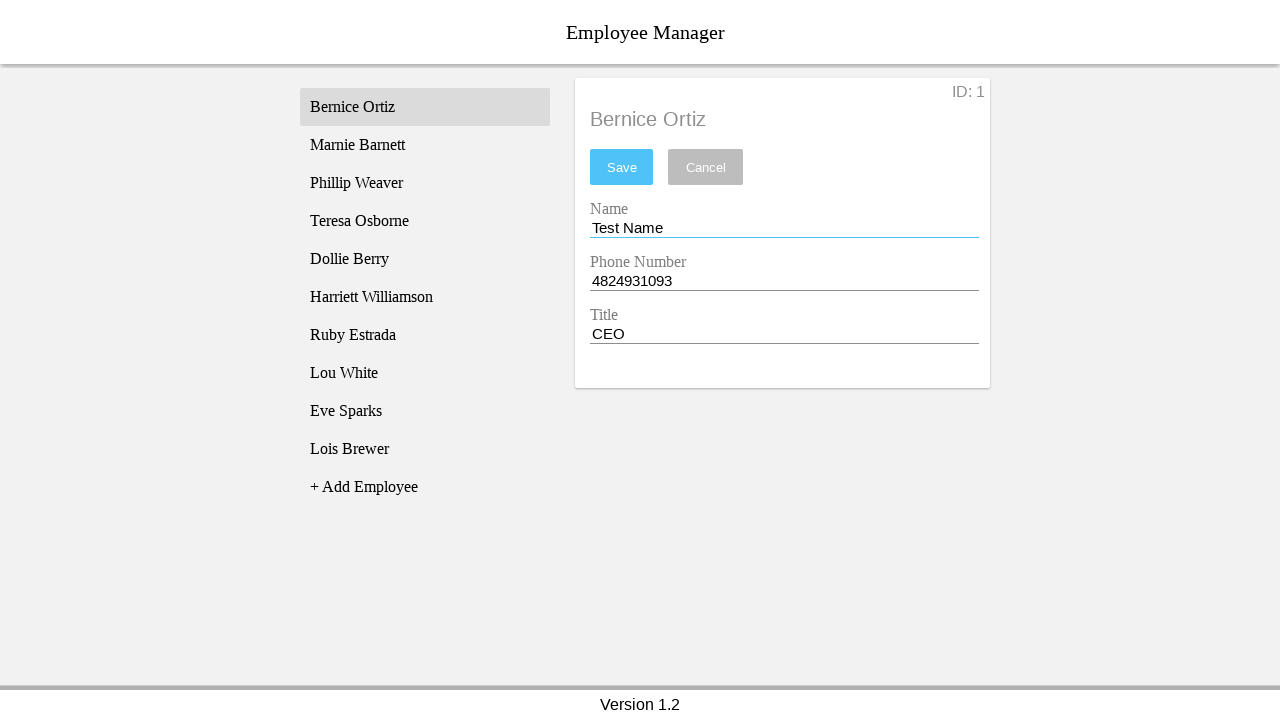

Clicked save button to save changes at (622, 167) on #saveBtn
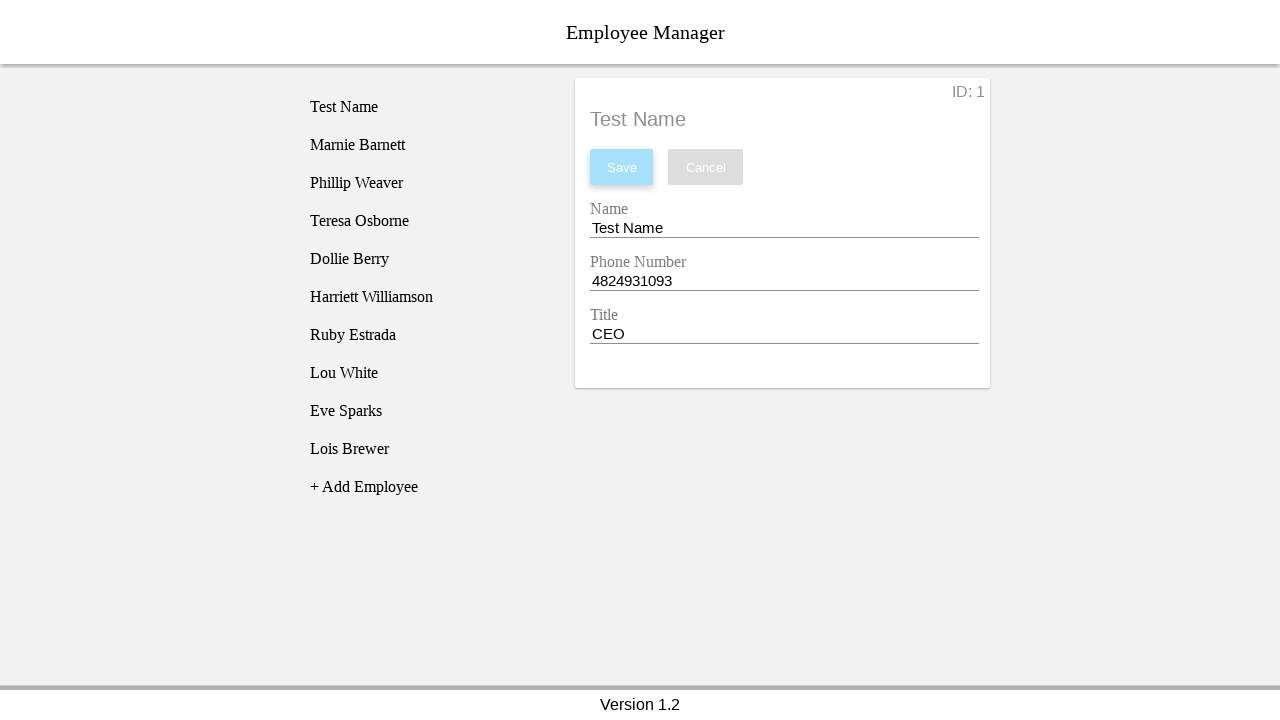

Switched to Phillip Weaver employee at (425, 183) on [name='employee3']
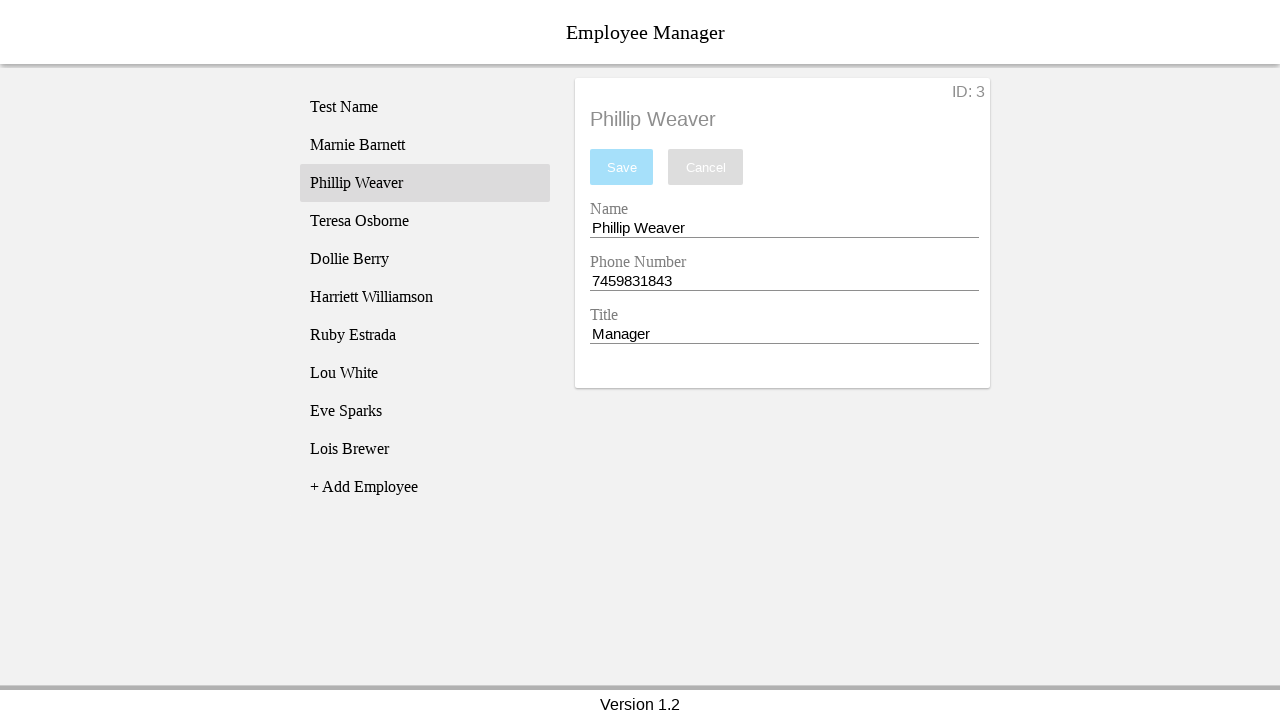

Switched back to Bernice Ortiz employee at (425, 107) on [name='employee1']
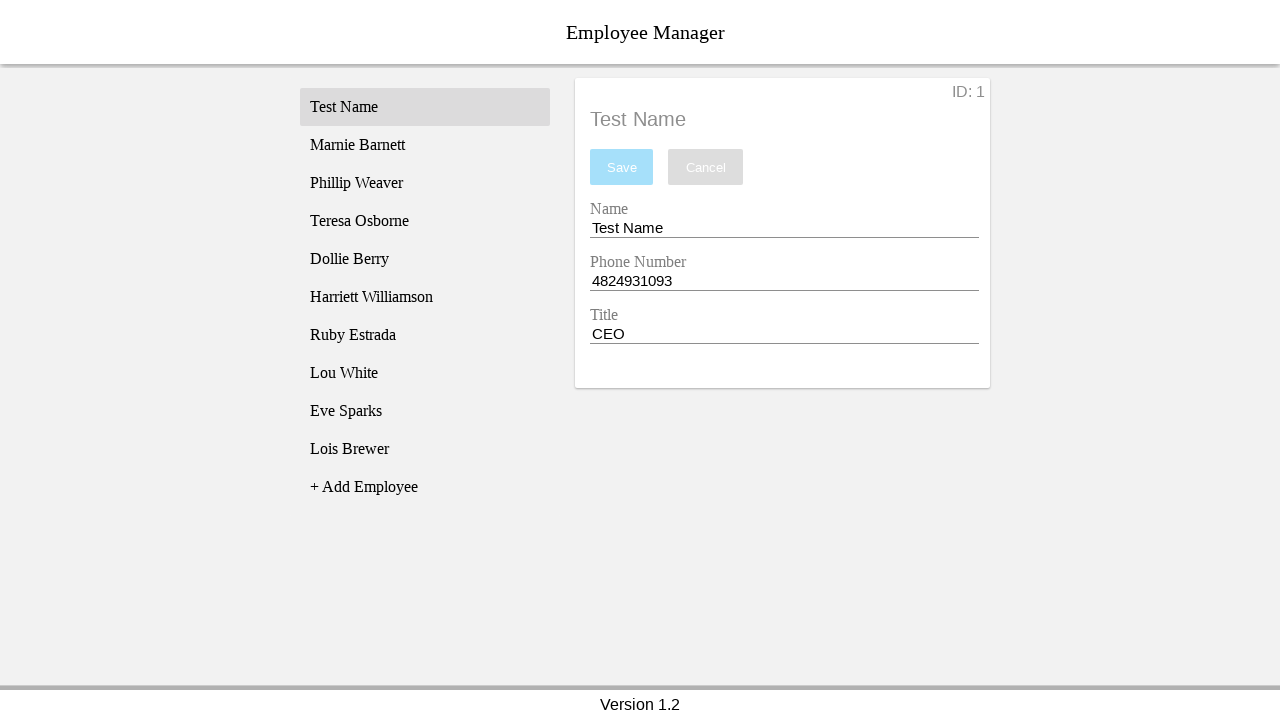

Name input field is visible, verifying change persisted
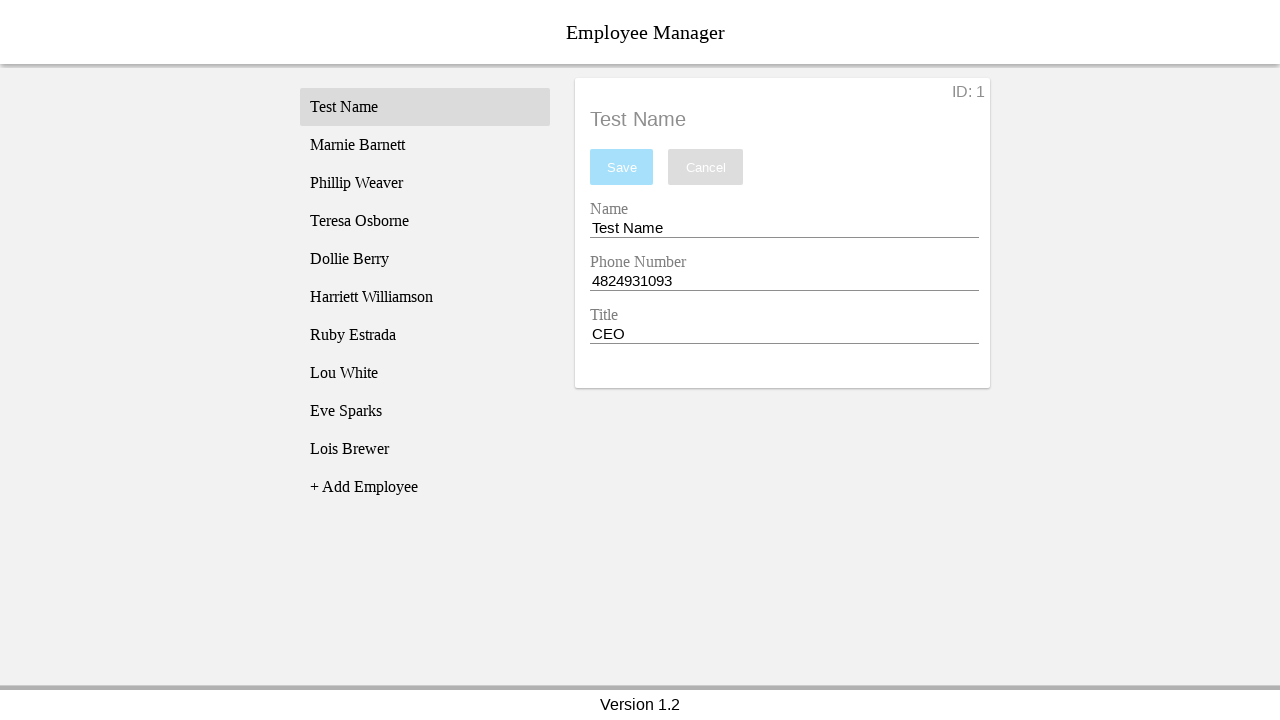

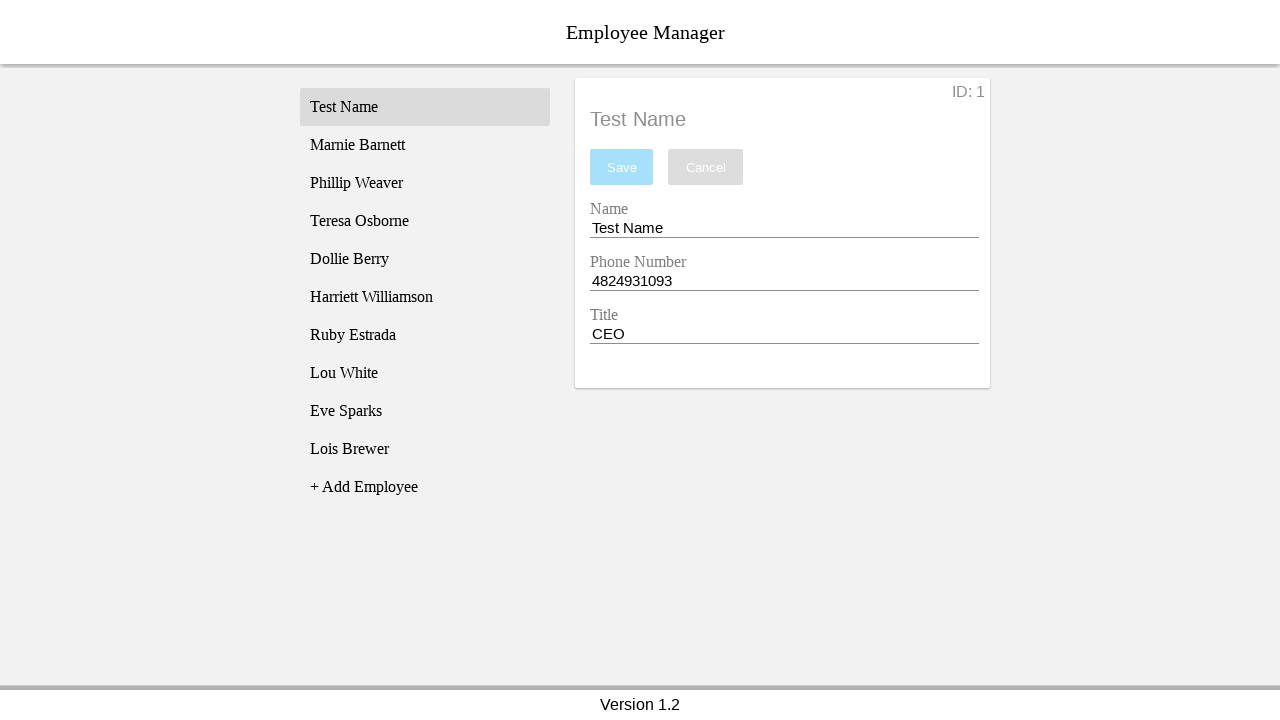